Tests flight booking navigation by clicking on Book and then Flights to reach the Search Flights page

Starting URL: https://www.jetblue.com

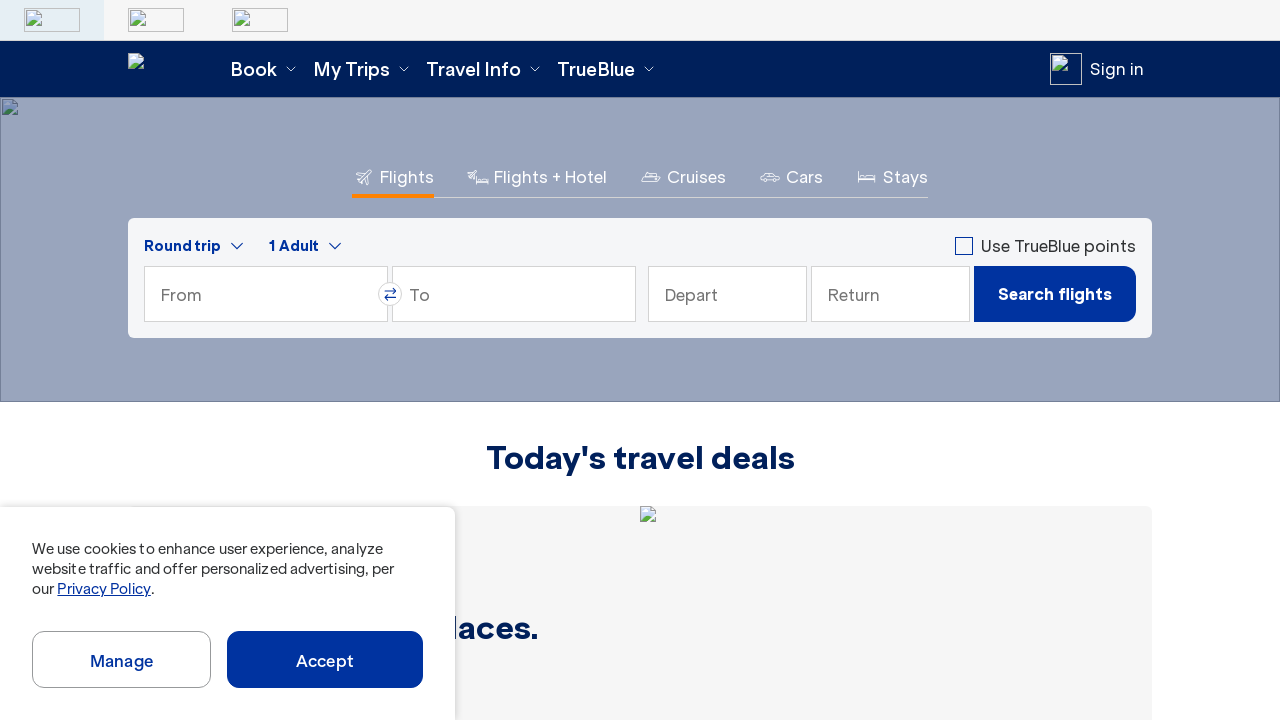

Clicked on Book navigation item at (264, 69) on text=Book
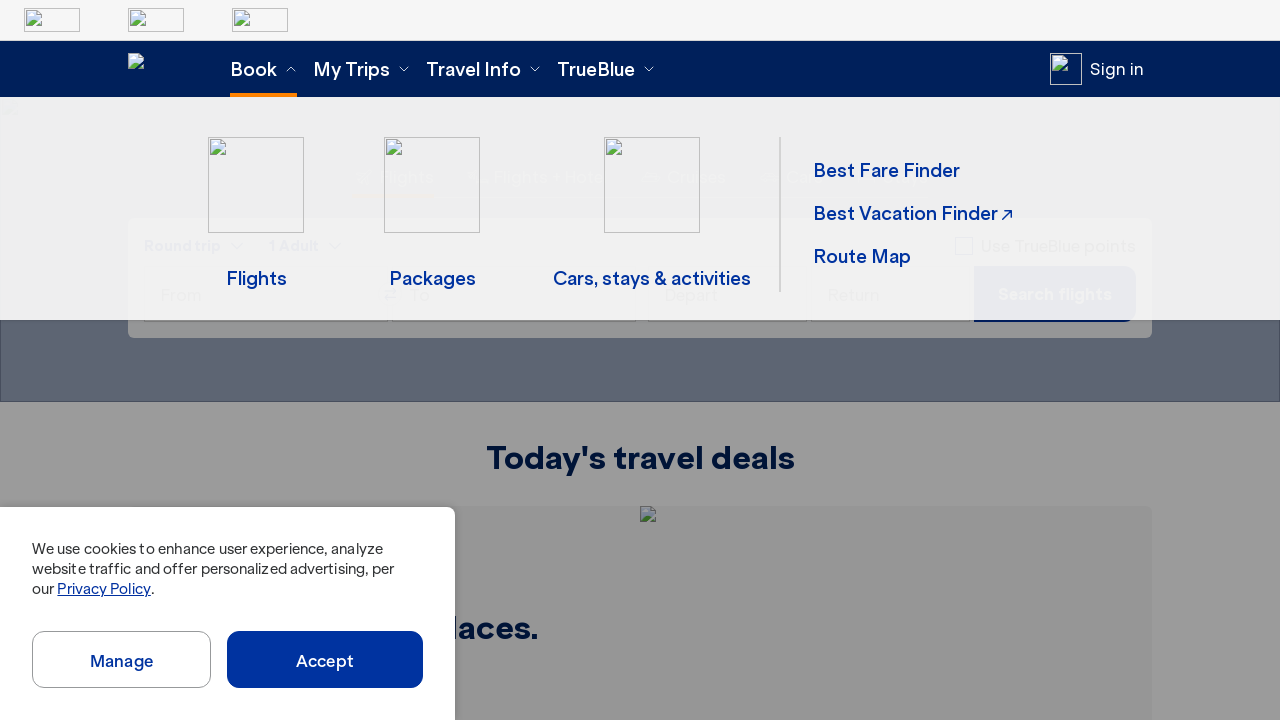

Clicked on Flights option at (256, 278) on text=Flights
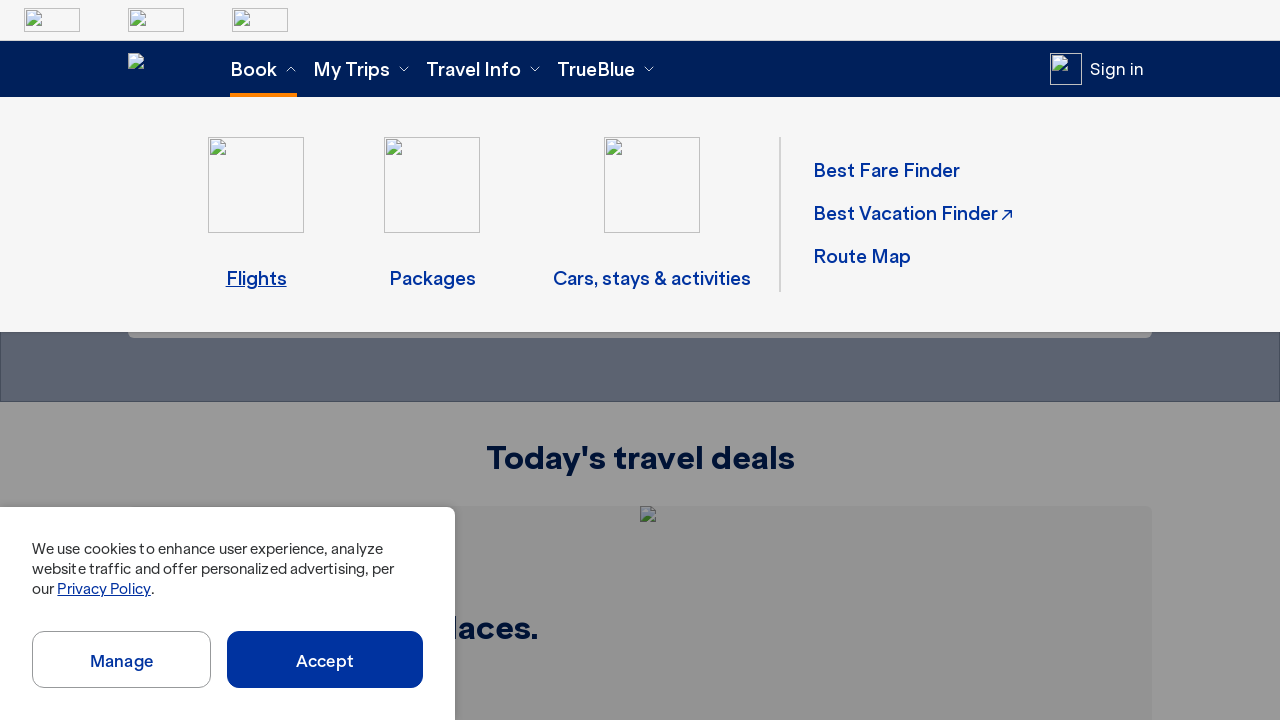

Search Flights page loaded successfully
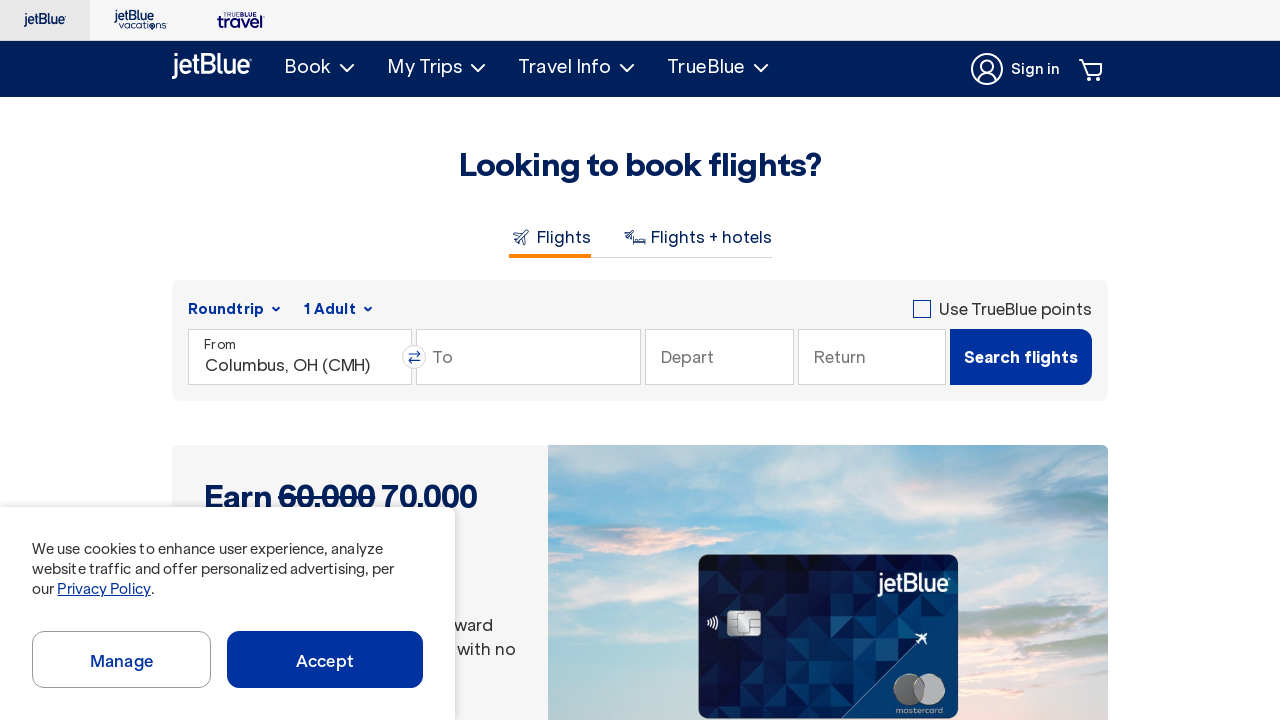

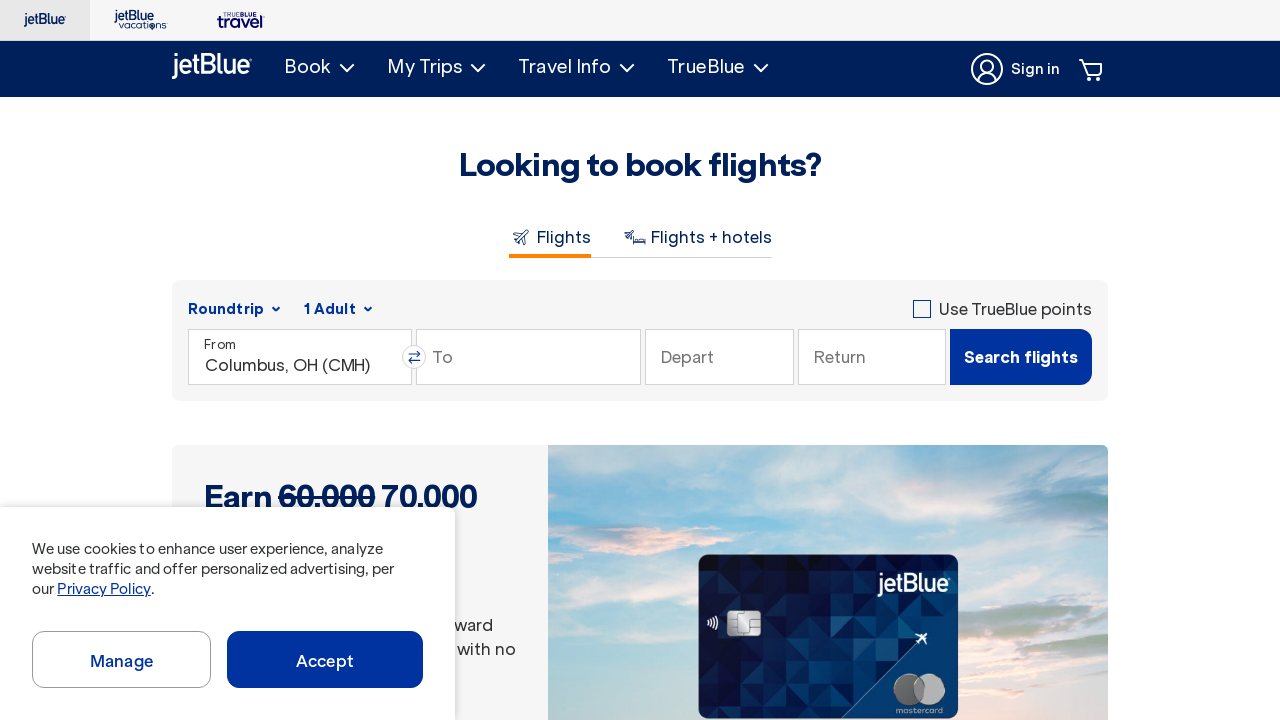